Tests dropdown selection functionality by selecting "India" from a dropdown menu and verifying the selection

Starting URL: https://www.globalsqa.com/demo-site/select-dropdown-menu/

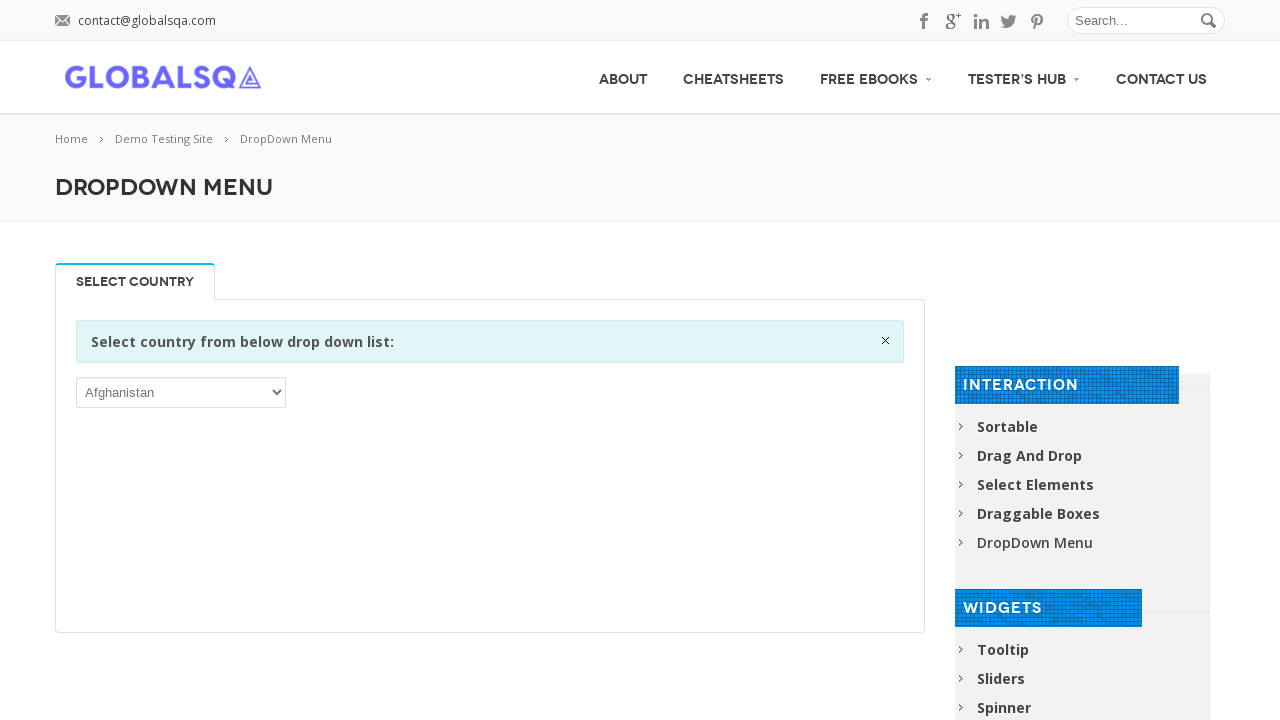

Waited for dropdown select element to be available
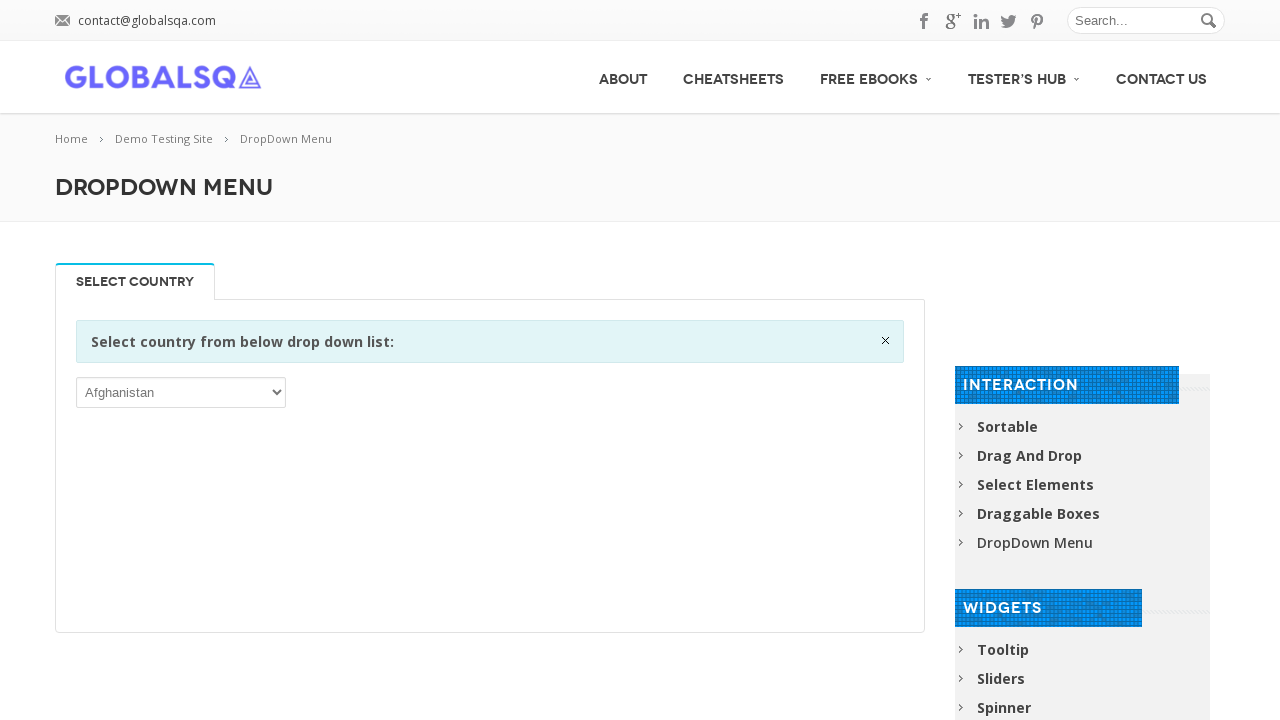

Selected 'India' from the dropdown menu on select
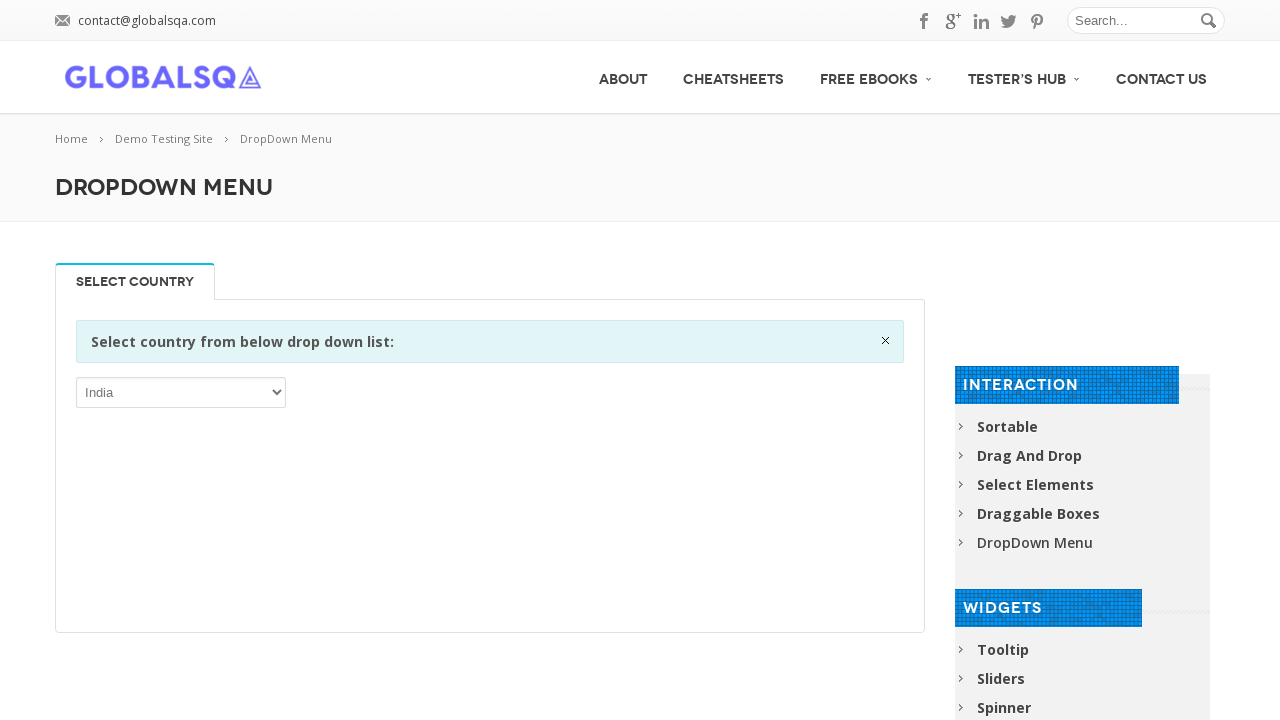

Retrieved the selected dropdown value
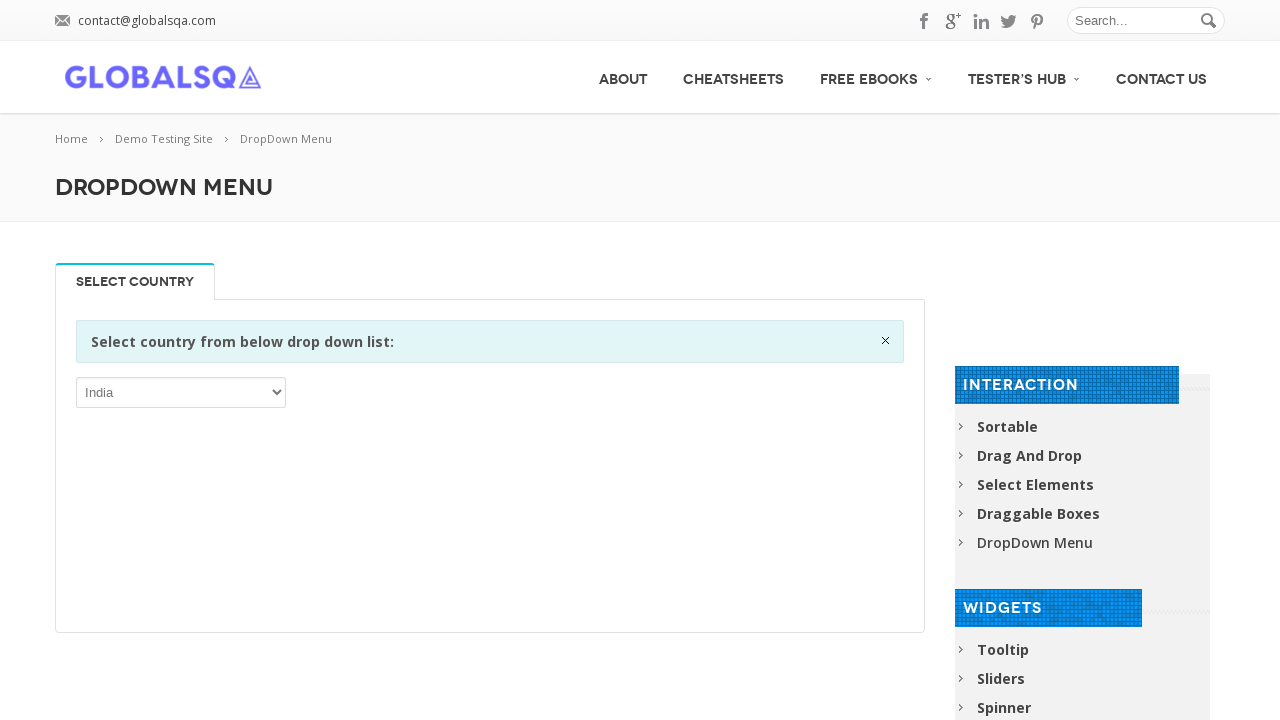

Retrieved the text content of the selected option
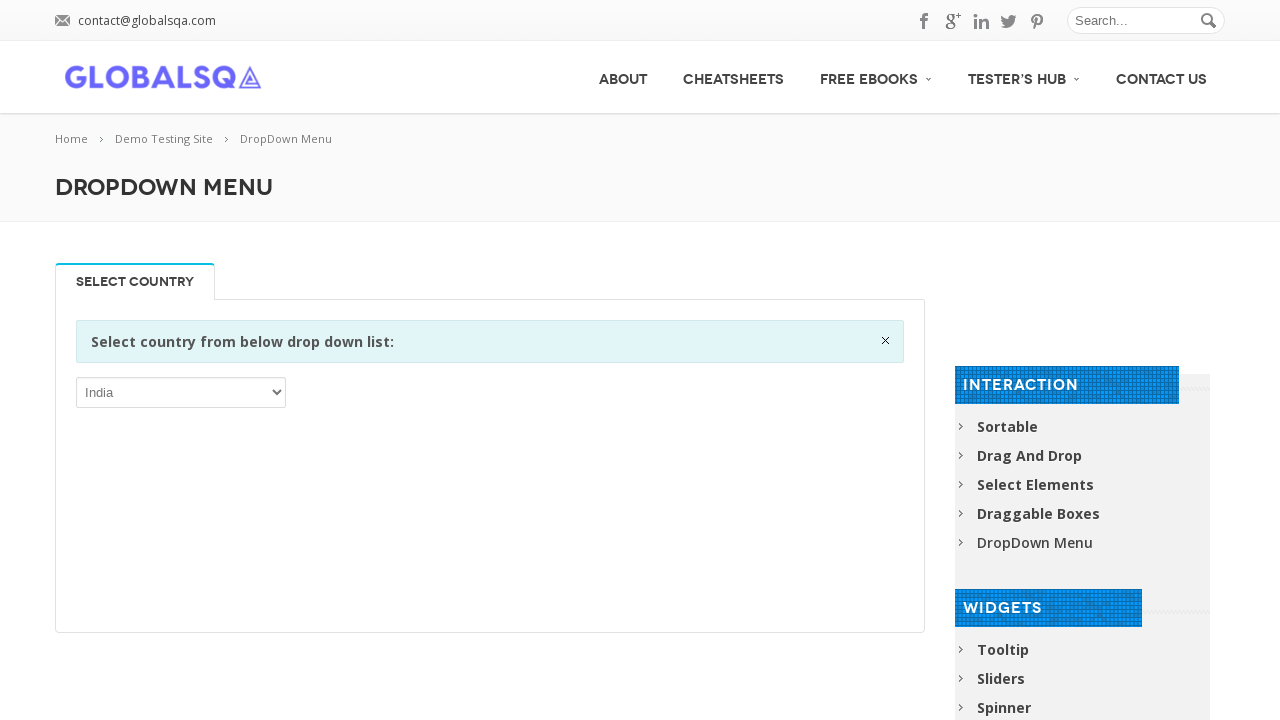

Verified selection: India
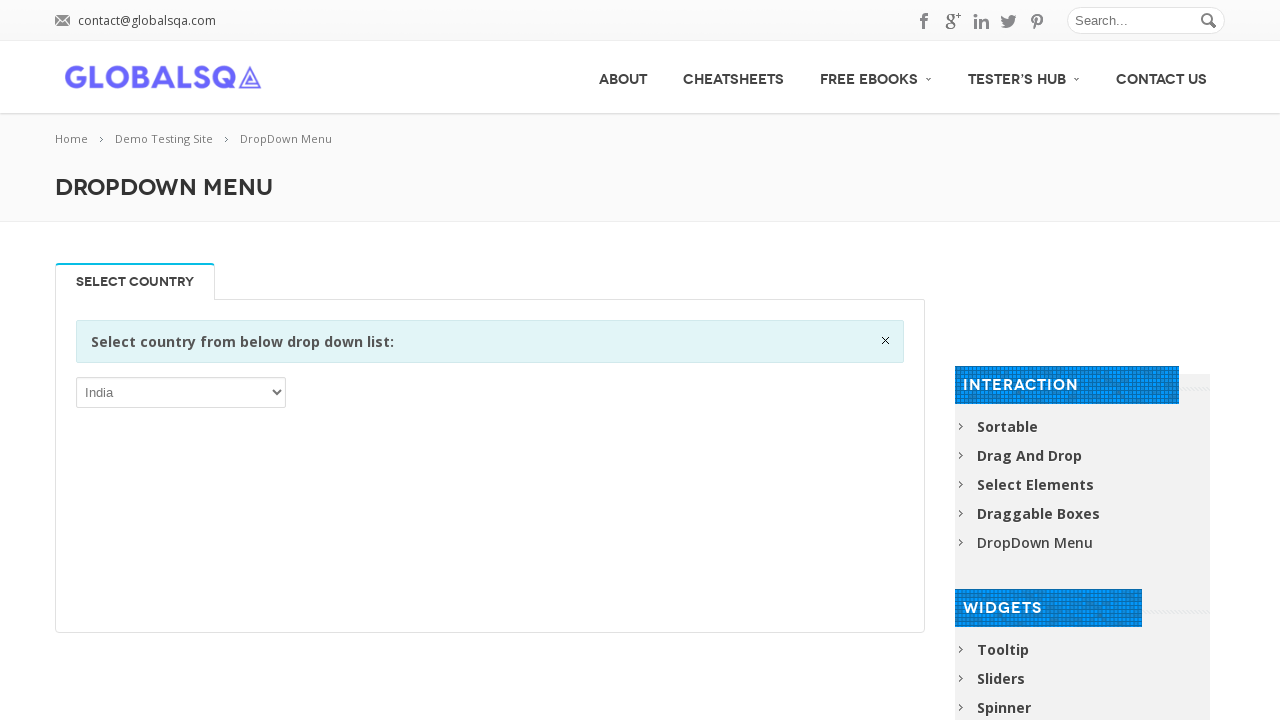

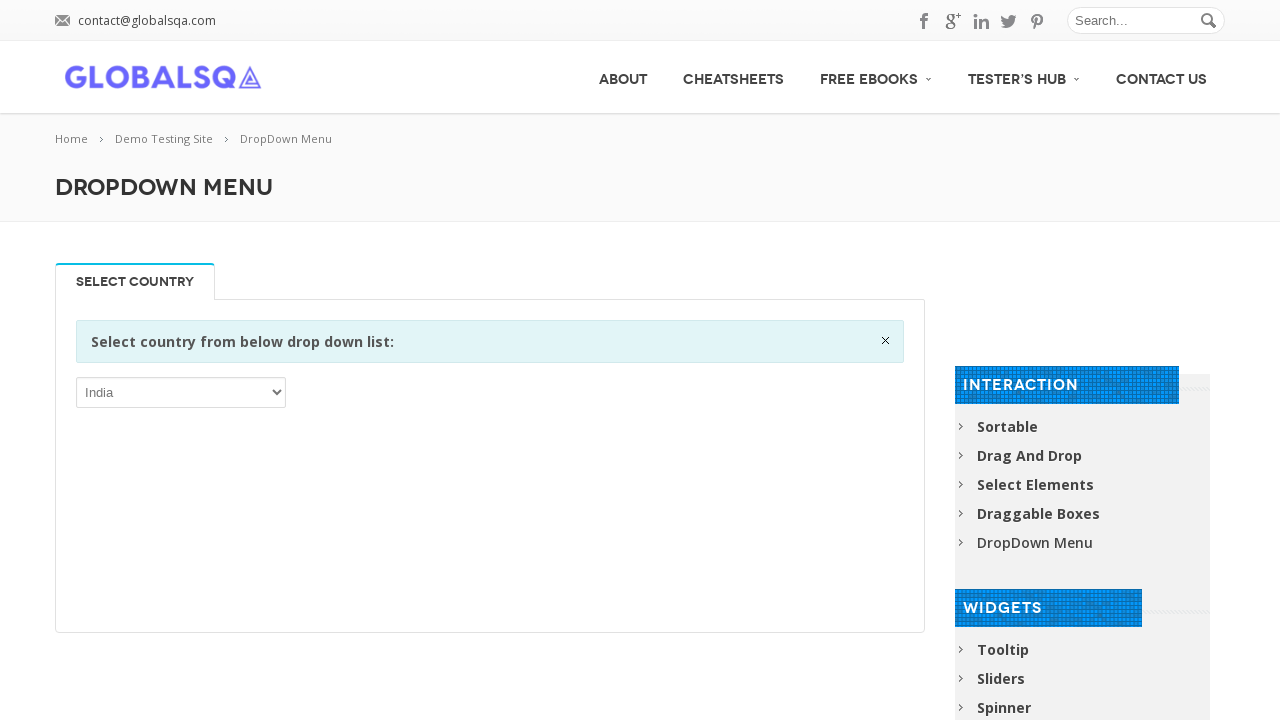